Tests basic browser navigation by visiting Gmail and YouTube pages and verifying the pages load successfully by checking their titles.

Starting URL: https://www.gmail.com

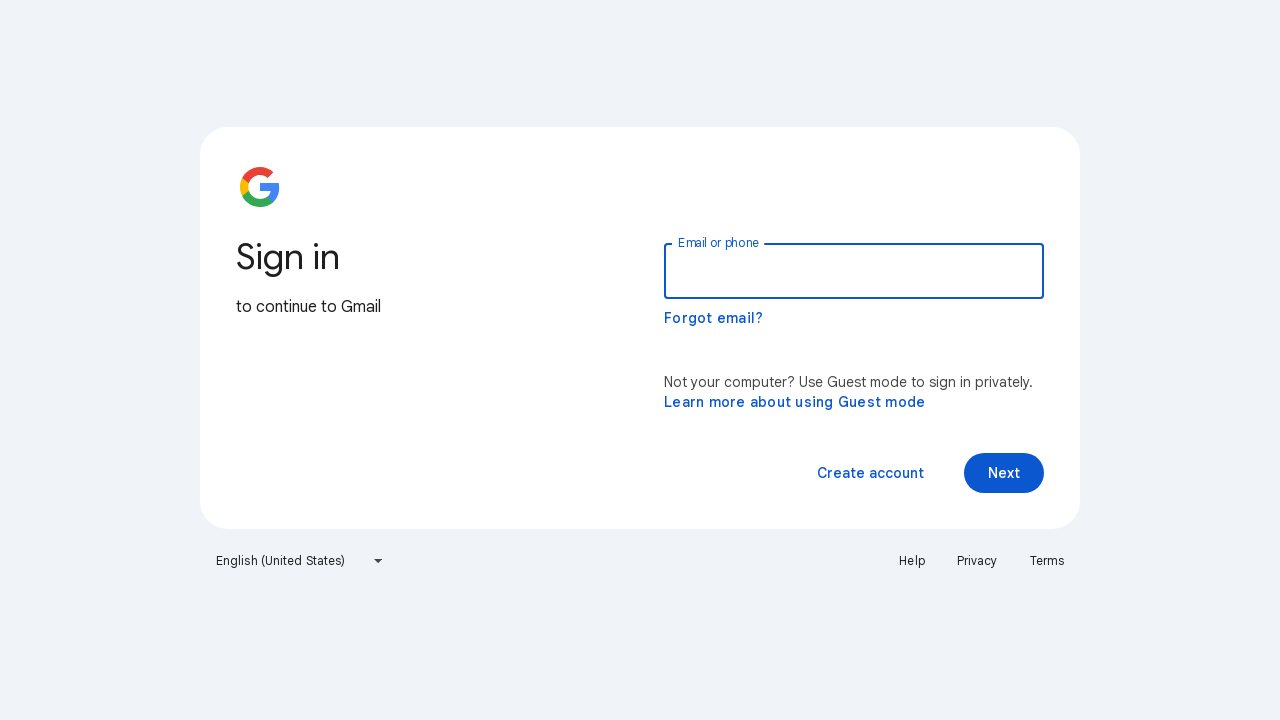

Gmail page DOM content loaded
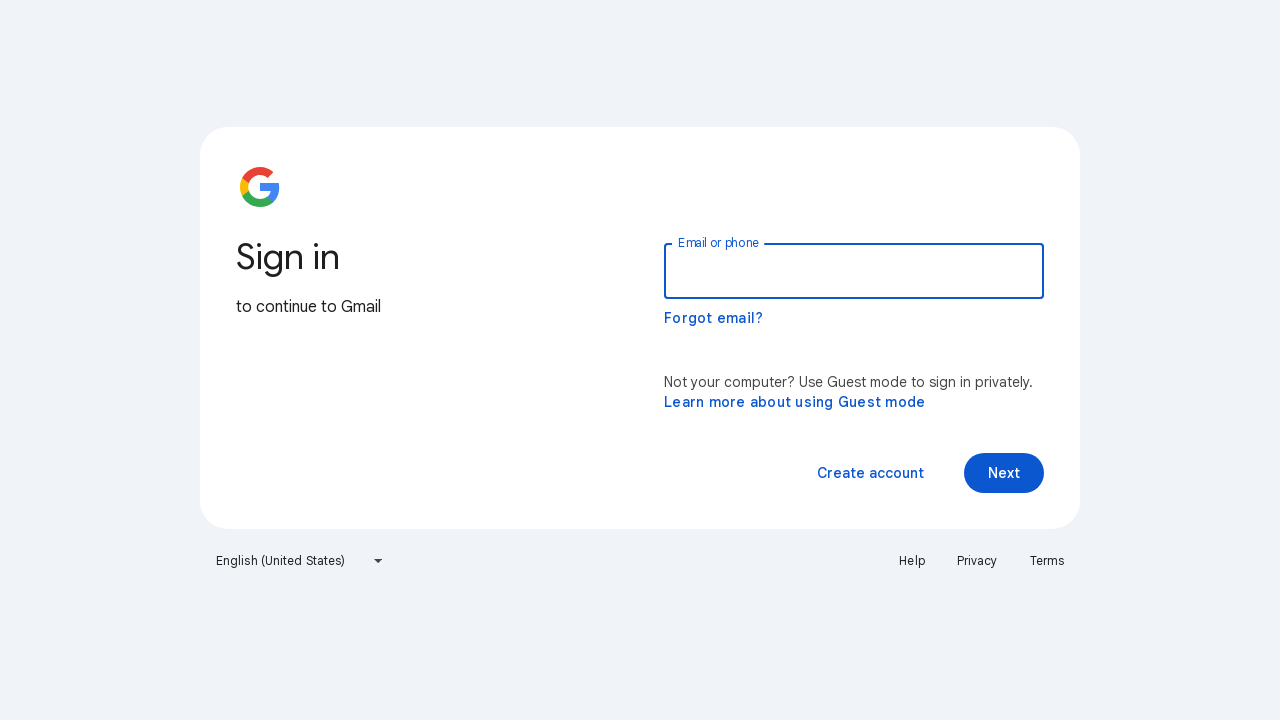

Retrieved Gmail page title: Gmail
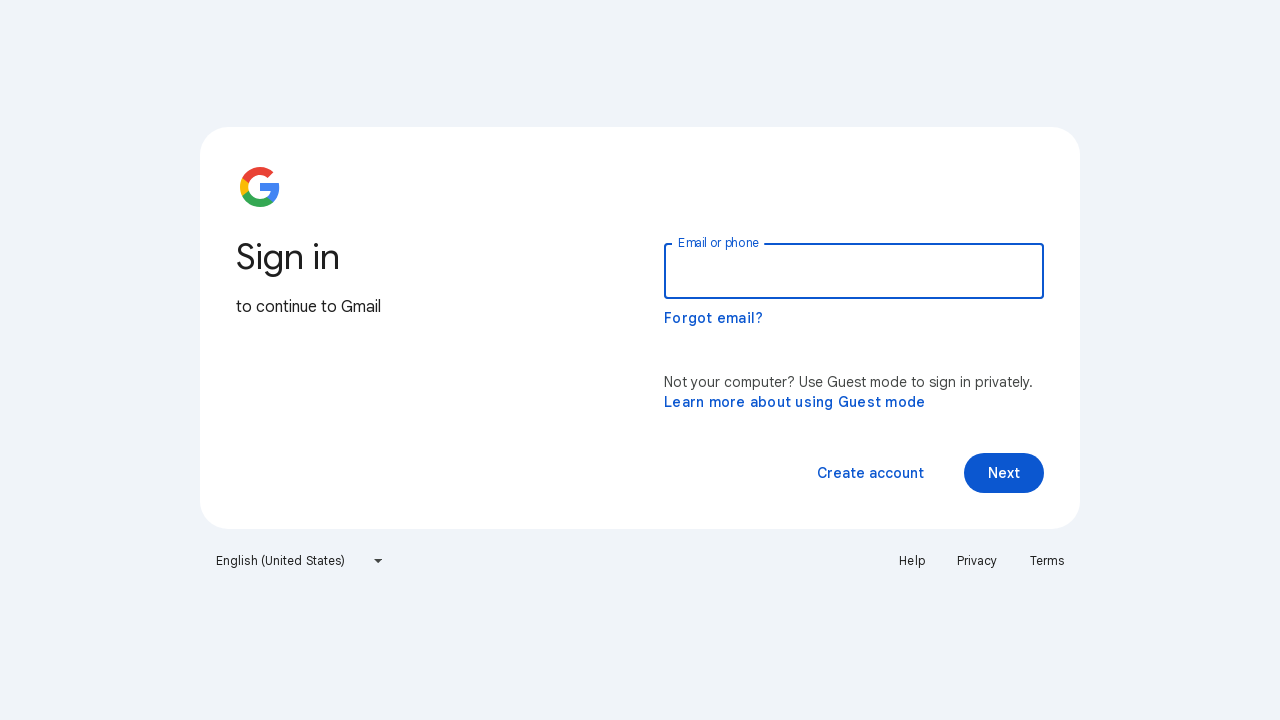

Navigated to YouTube homepage
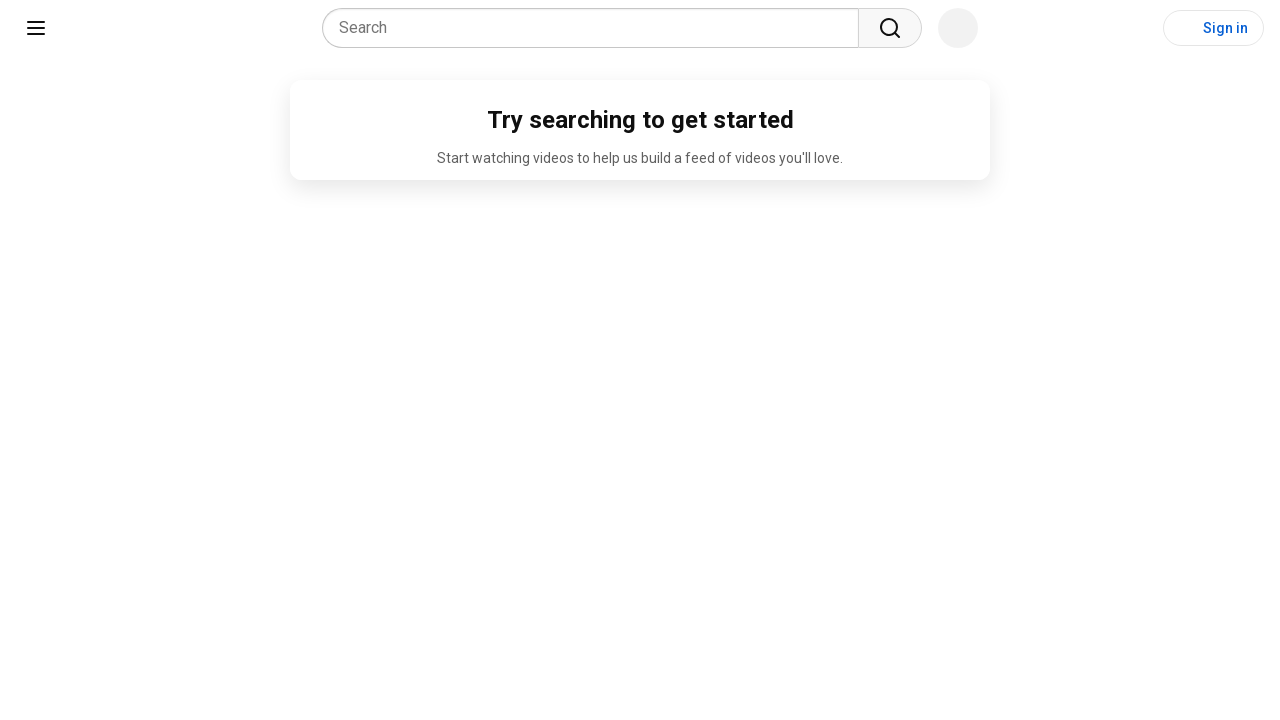

YouTube page DOM content loaded
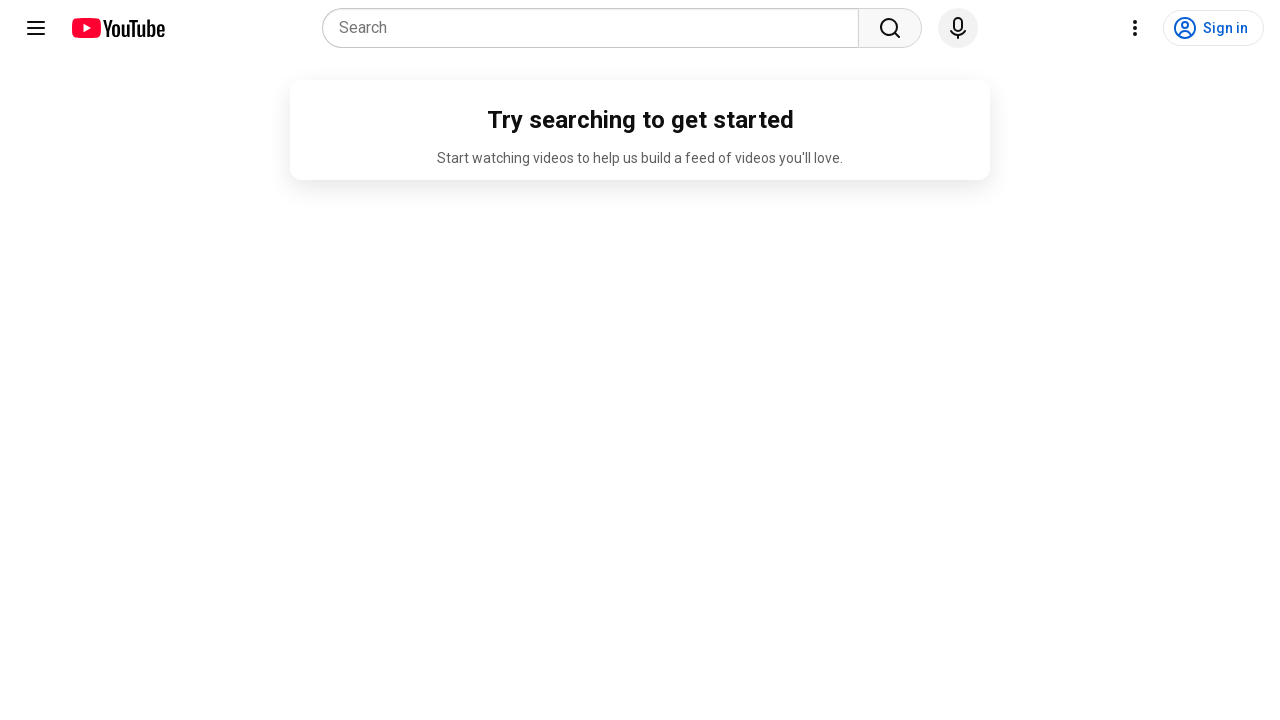

Retrieved YouTube page title: YouTube
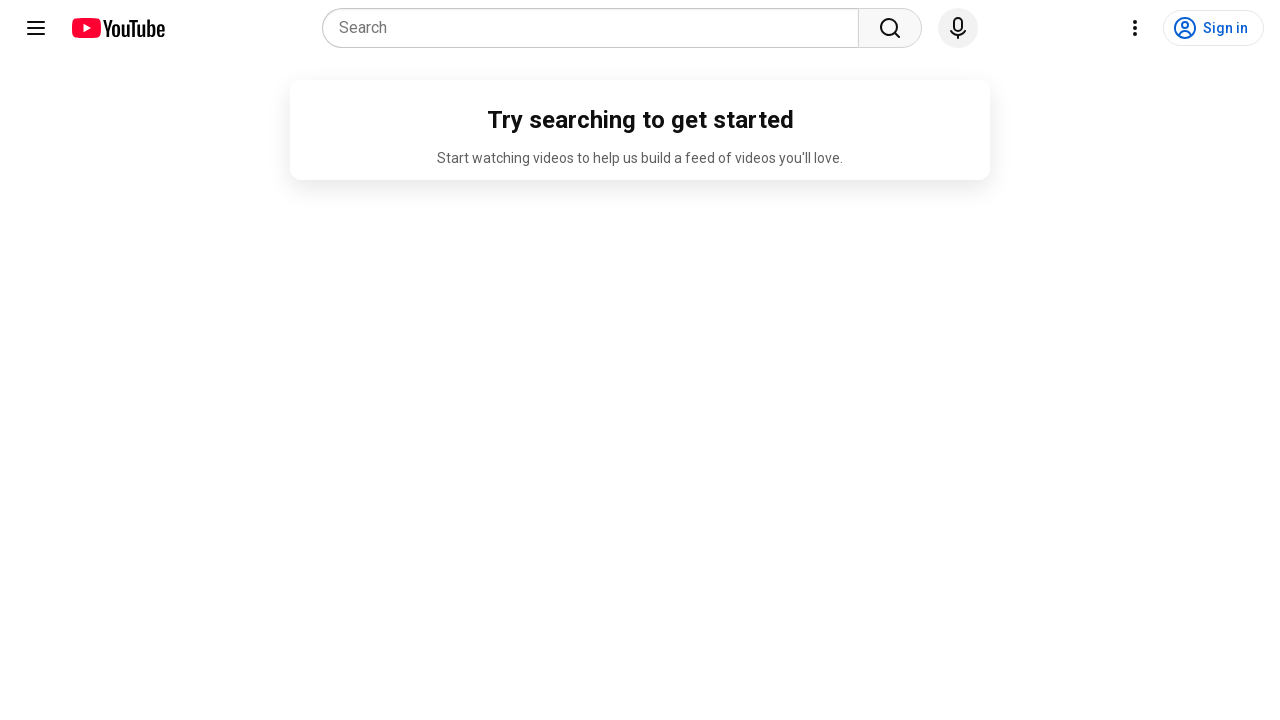

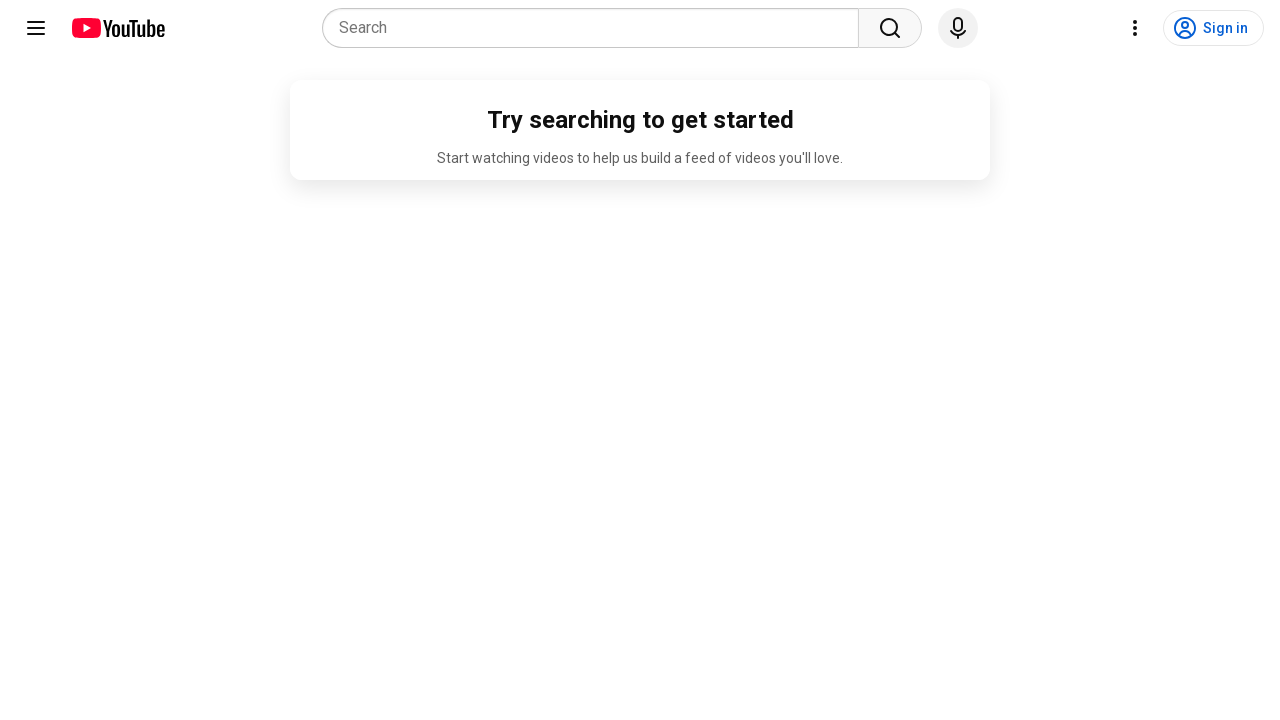